Tests Python.org search functionality by entering "pycon" in the search box and verifying that results are returned

Starting URL: https://www.python.org/

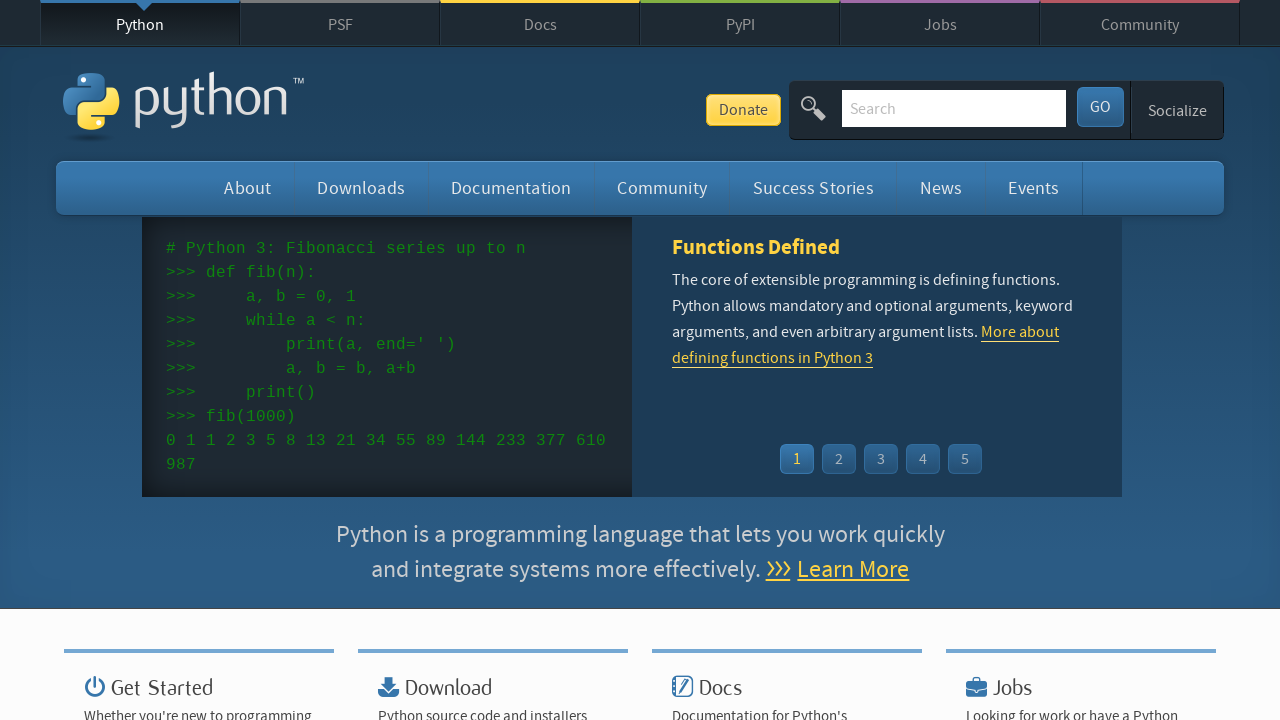

Search input field loaded and is ready
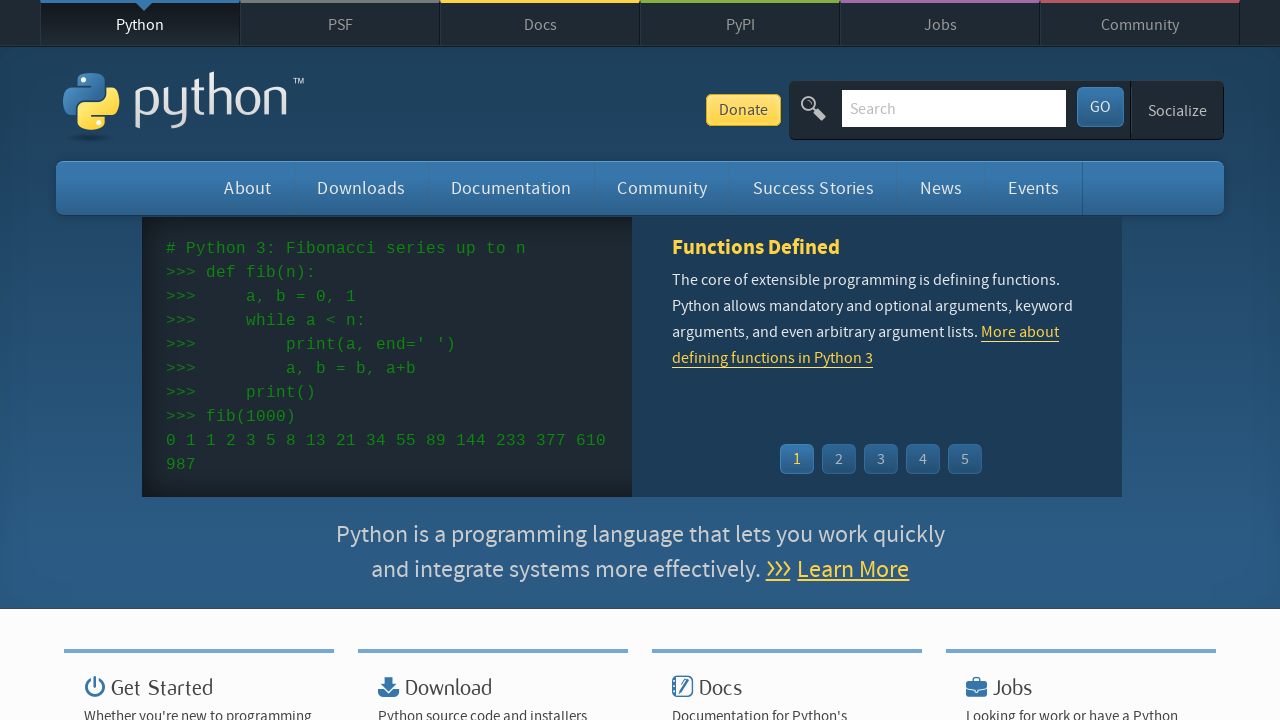

Filled search field with 'pycon' on input[name='q']
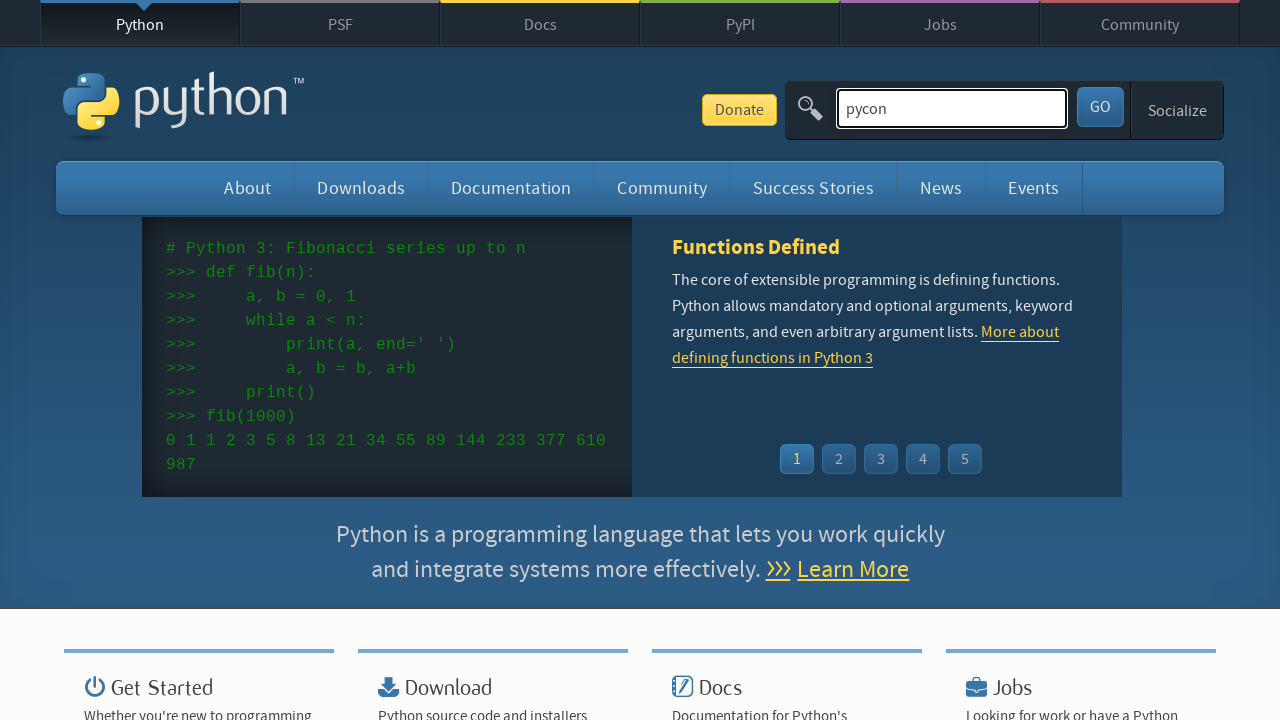

Pressed Enter to submit the search on input[name='q']
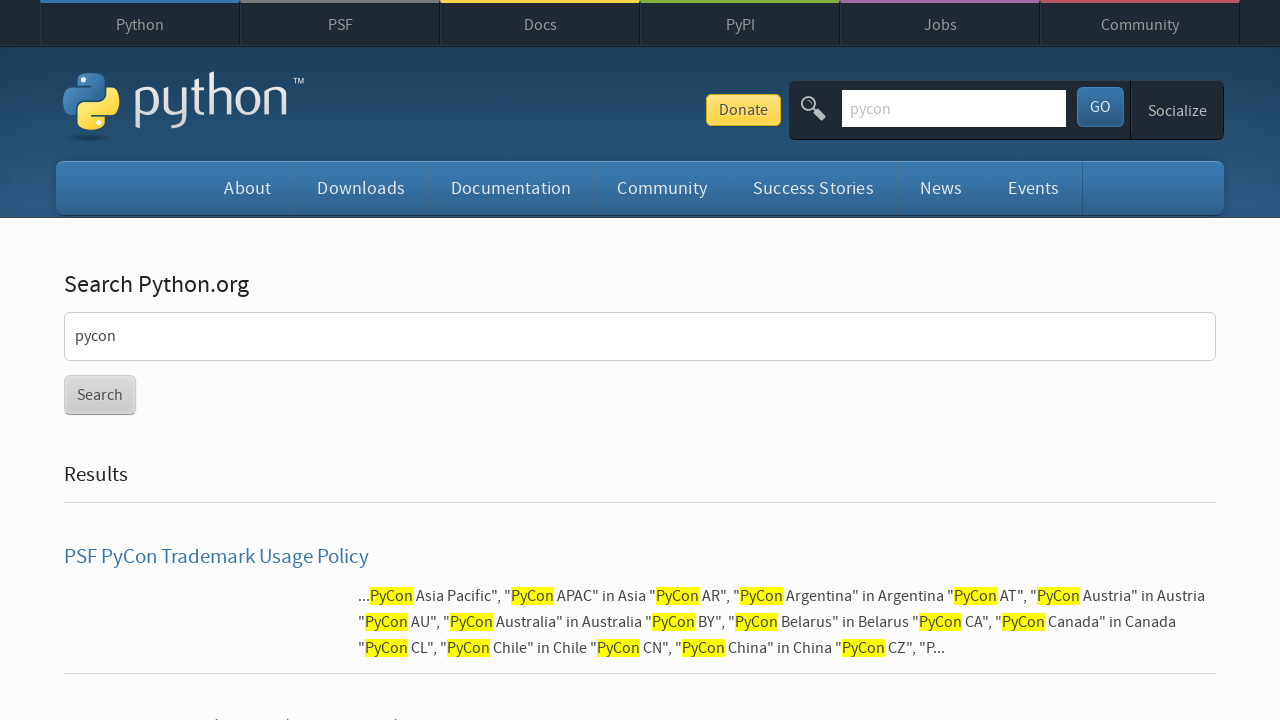

Search results page loaded and network idle
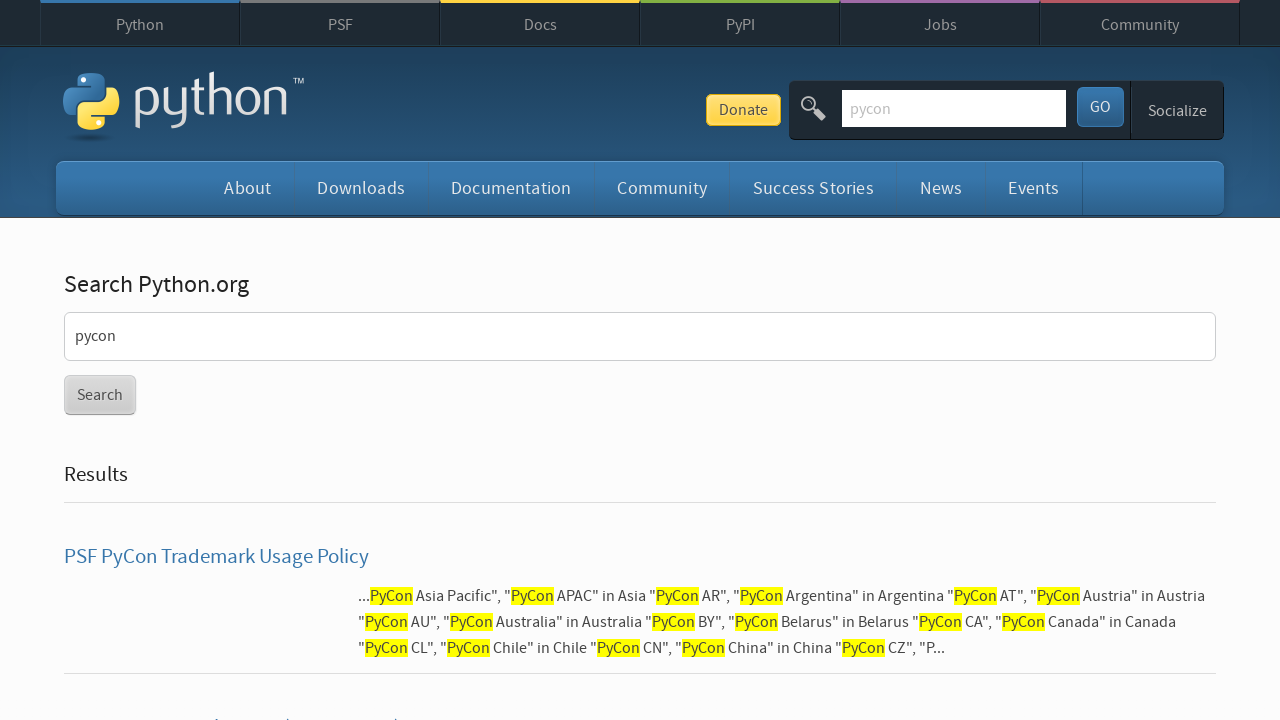

Verified that search results were returned (no 'No results found.' message)
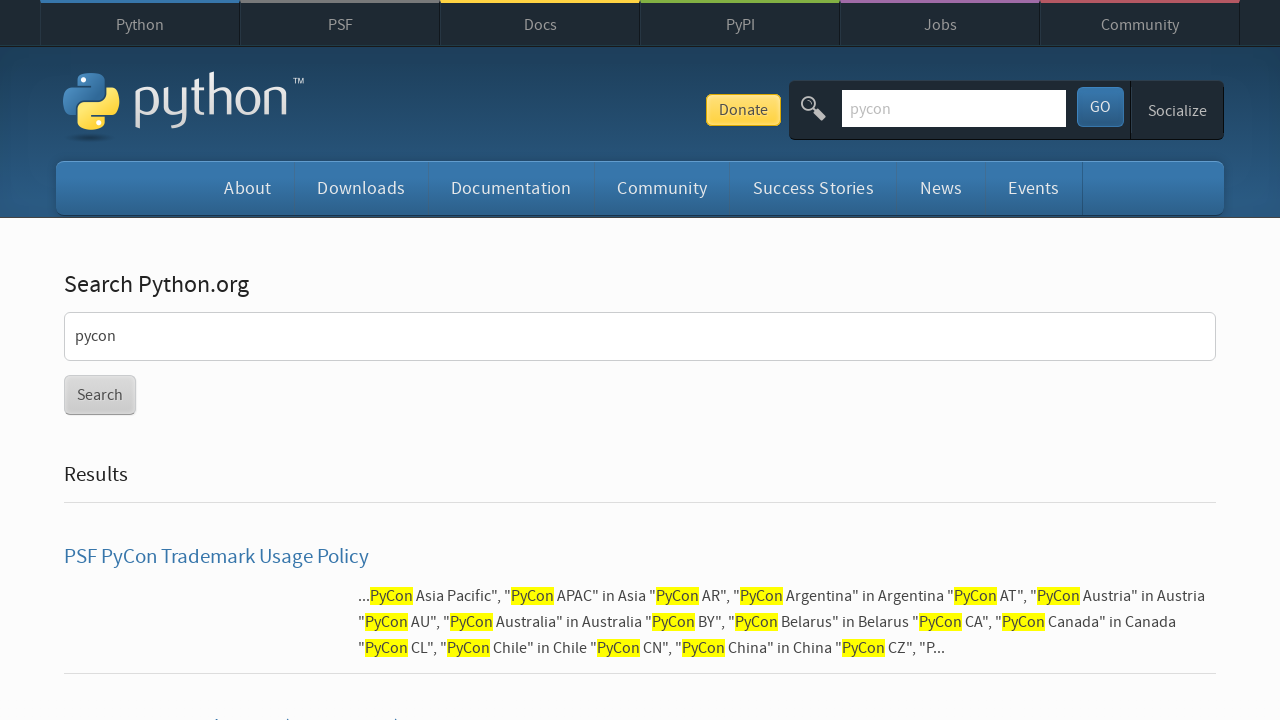

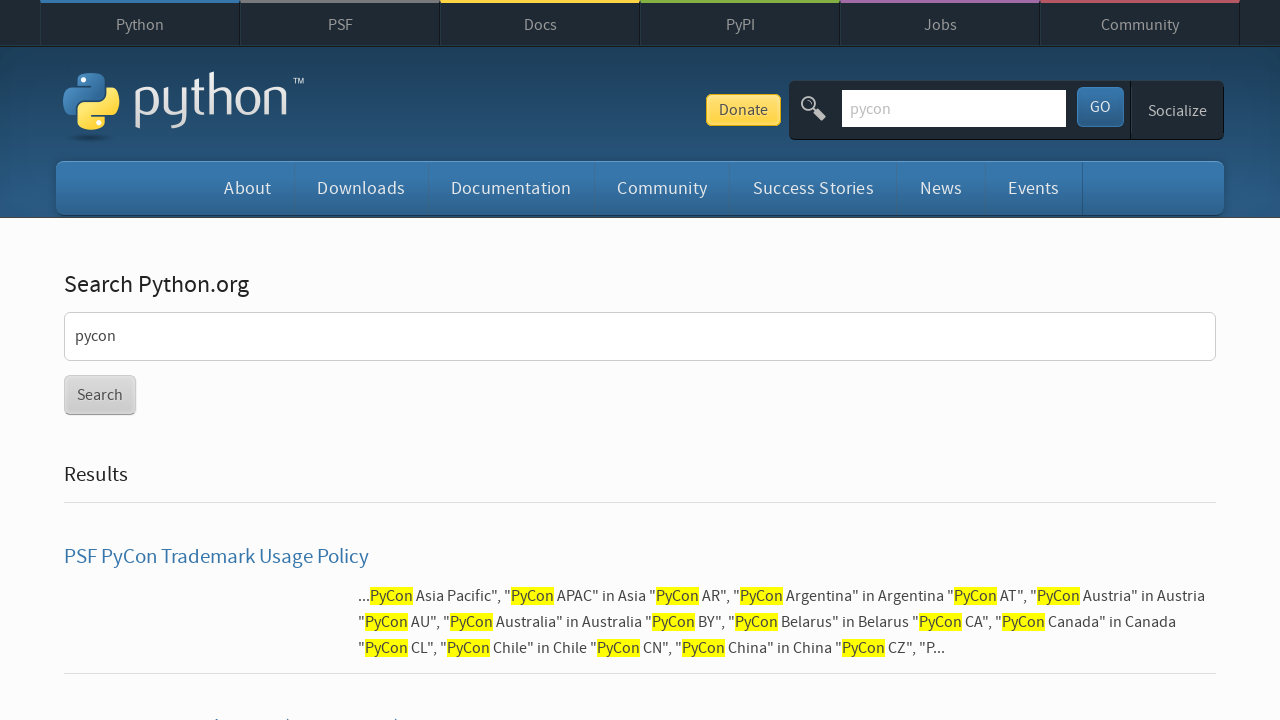